Tests opening a new window by clicking the open window button

Starting URL: http://www.qaclickacademy.com/practice.php

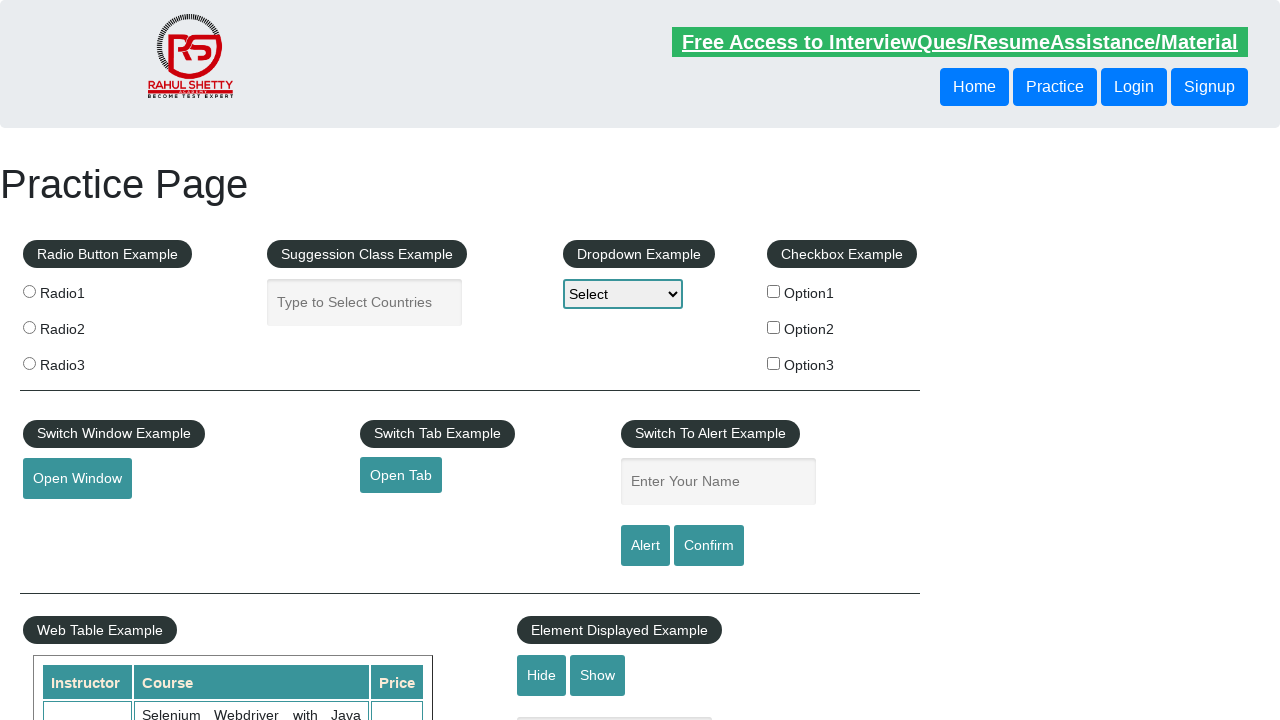

Clicked open window button to open new window at (77, 479) on #openwindow
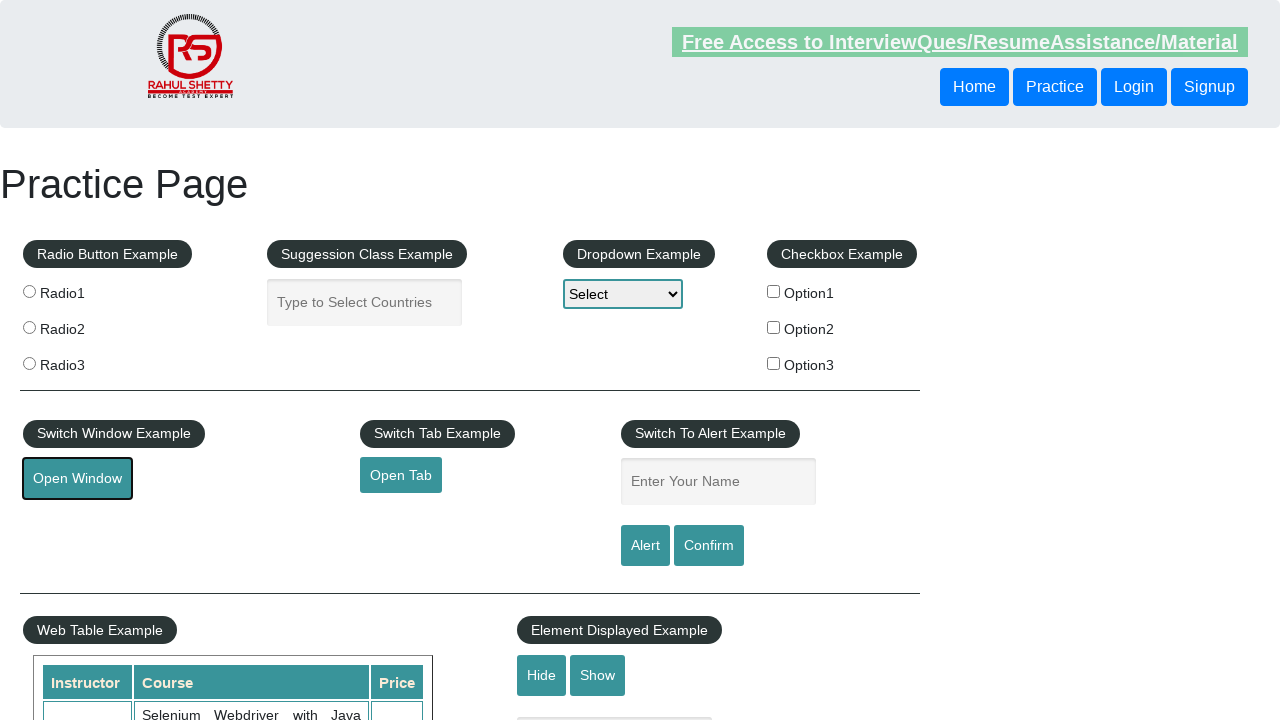

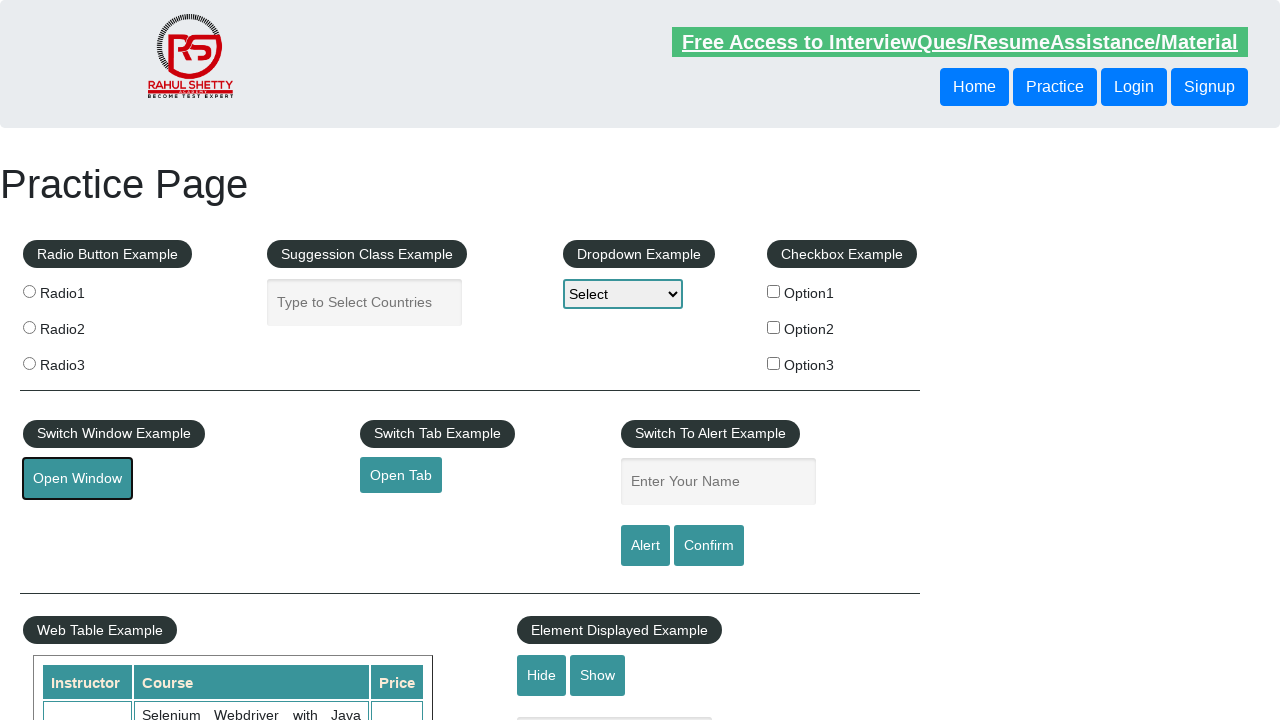